Tests that edits are cancelled when pressing Escape key

Starting URL: https://demo.playwright.dev/todomvc

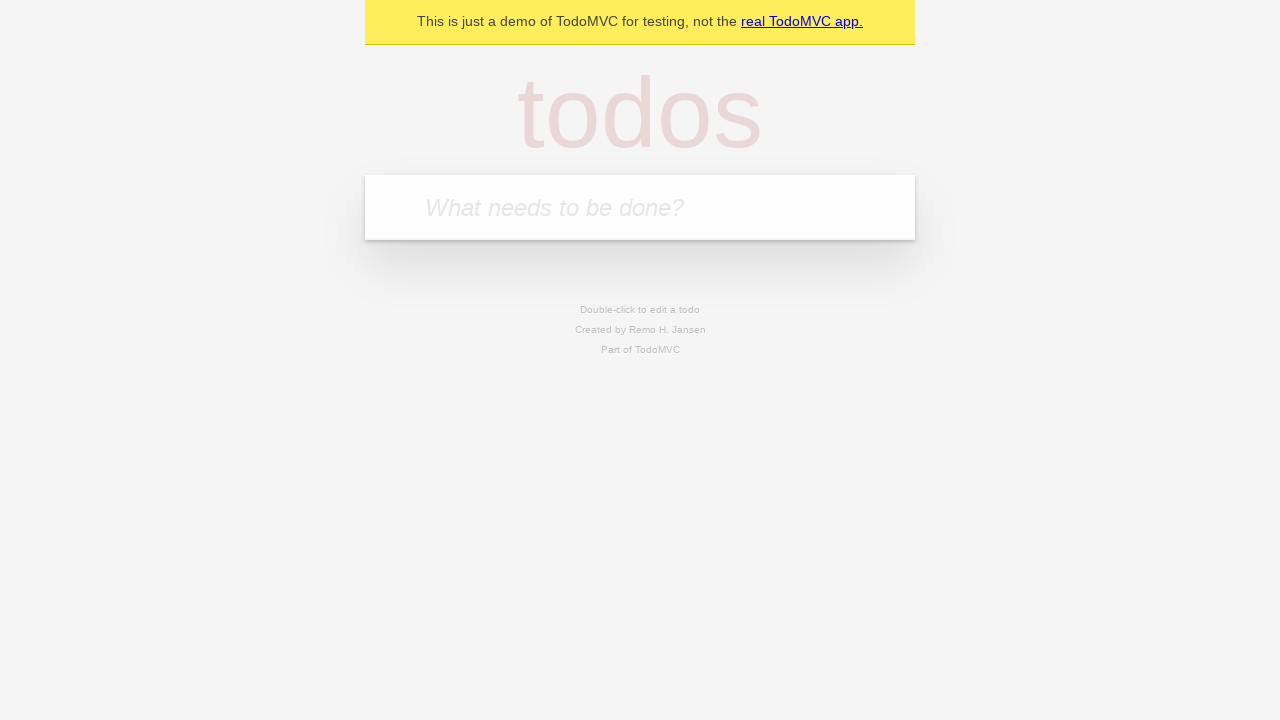

Filled new todo input with 'buy some cheese' on internal:attr=[placeholder="What needs to be done?"i]
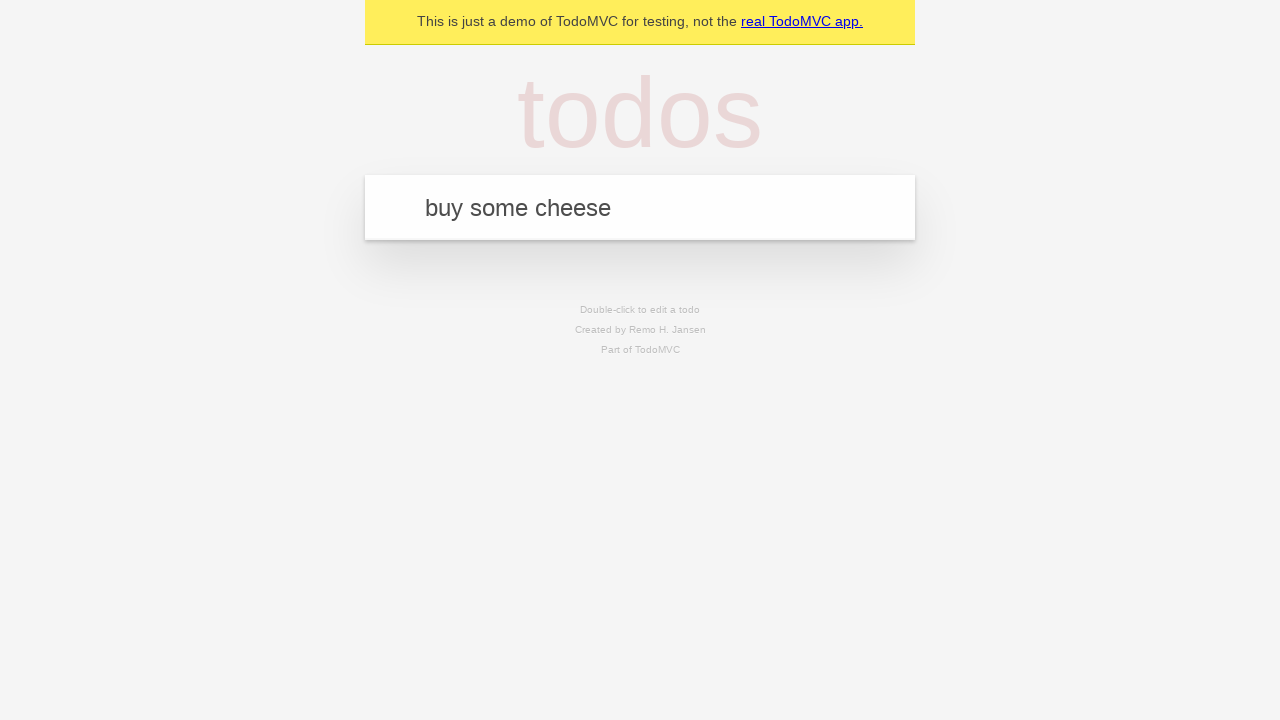

Pressed Enter to create todo 'buy some cheese' on internal:attr=[placeholder="What needs to be done?"i]
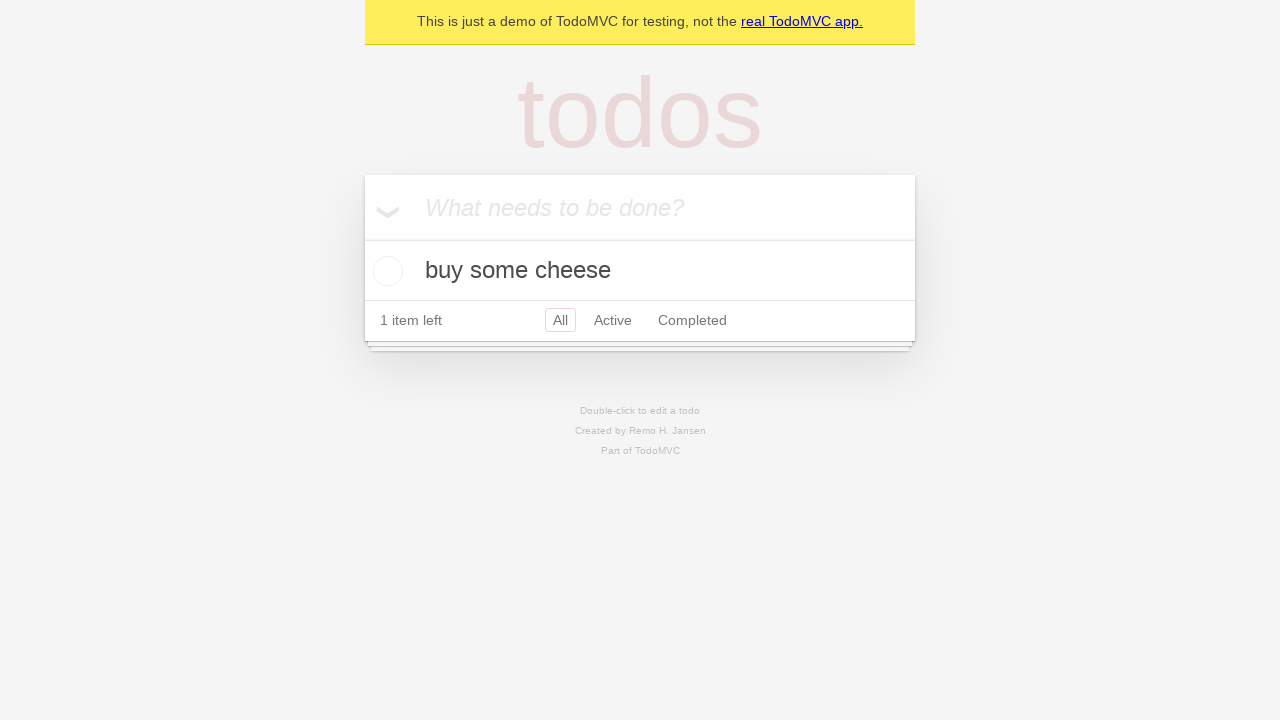

Filled new todo input with 'feed the cat' on internal:attr=[placeholder="What needs to be done?"i]
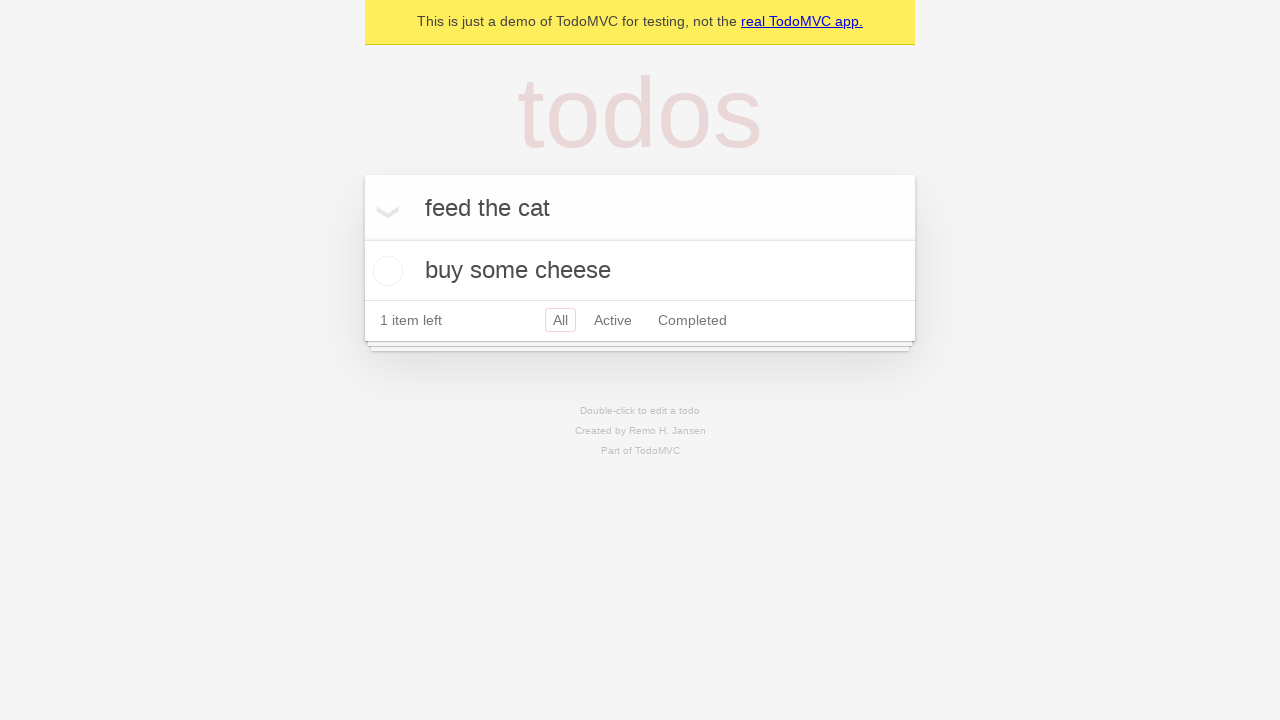

Pressed Enter to create todo 'feed the cat' on internal:attr=[placeholder="What needs to be done?"i]
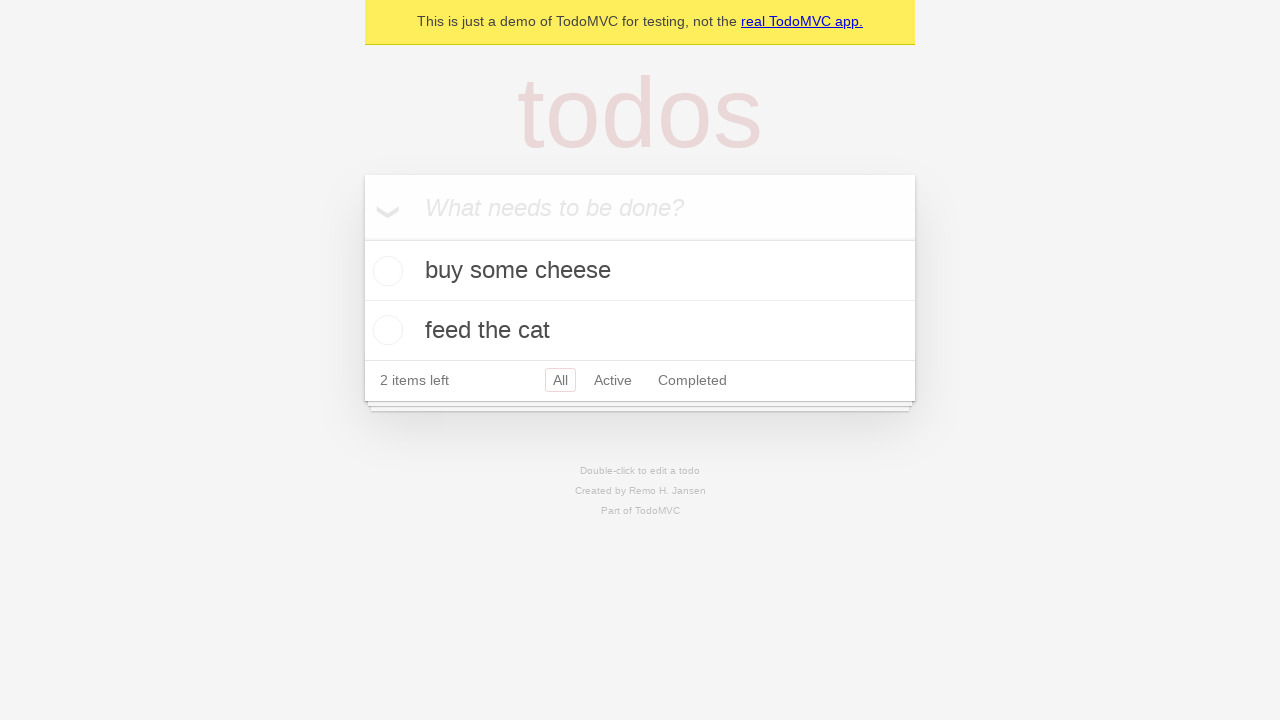

Filled new todo input with 'book a doctors appointment' on internal:attr=[placeholder="What needs to be done?"i]
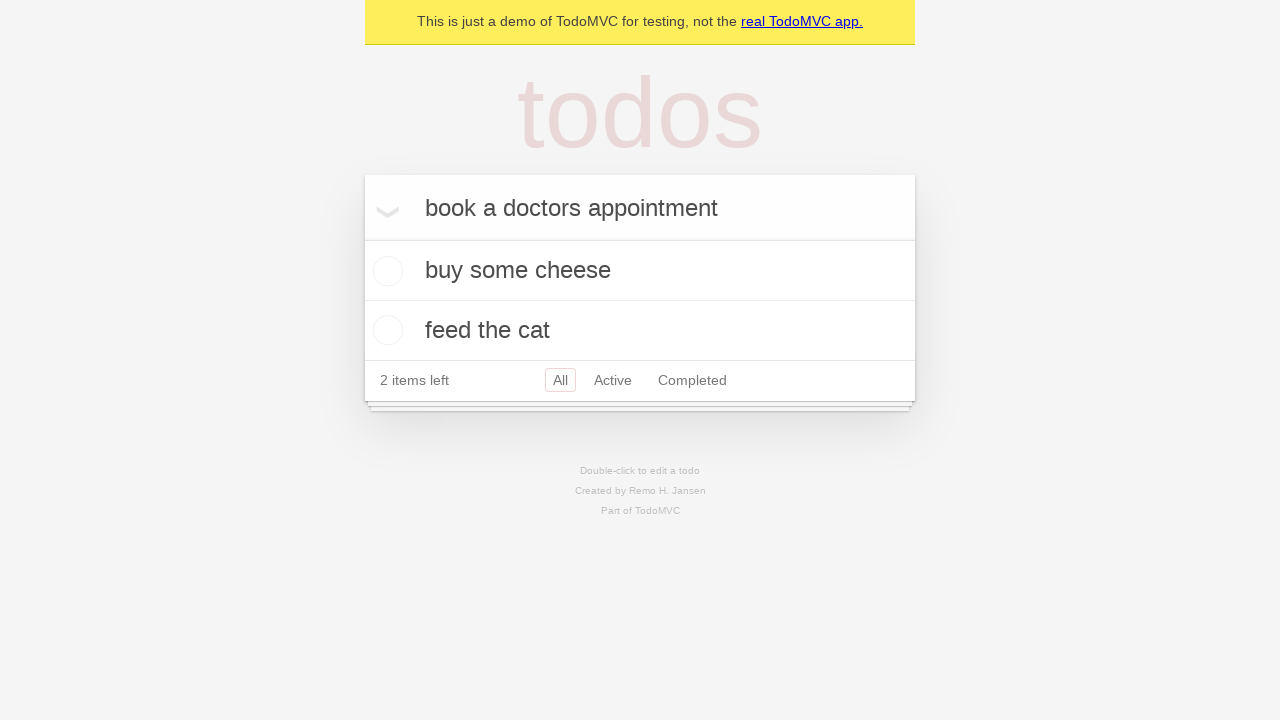

Pressed Enter to create todo 'book a doctors appointment' on internal:attr=[placeholder="What needs to be done?"i]
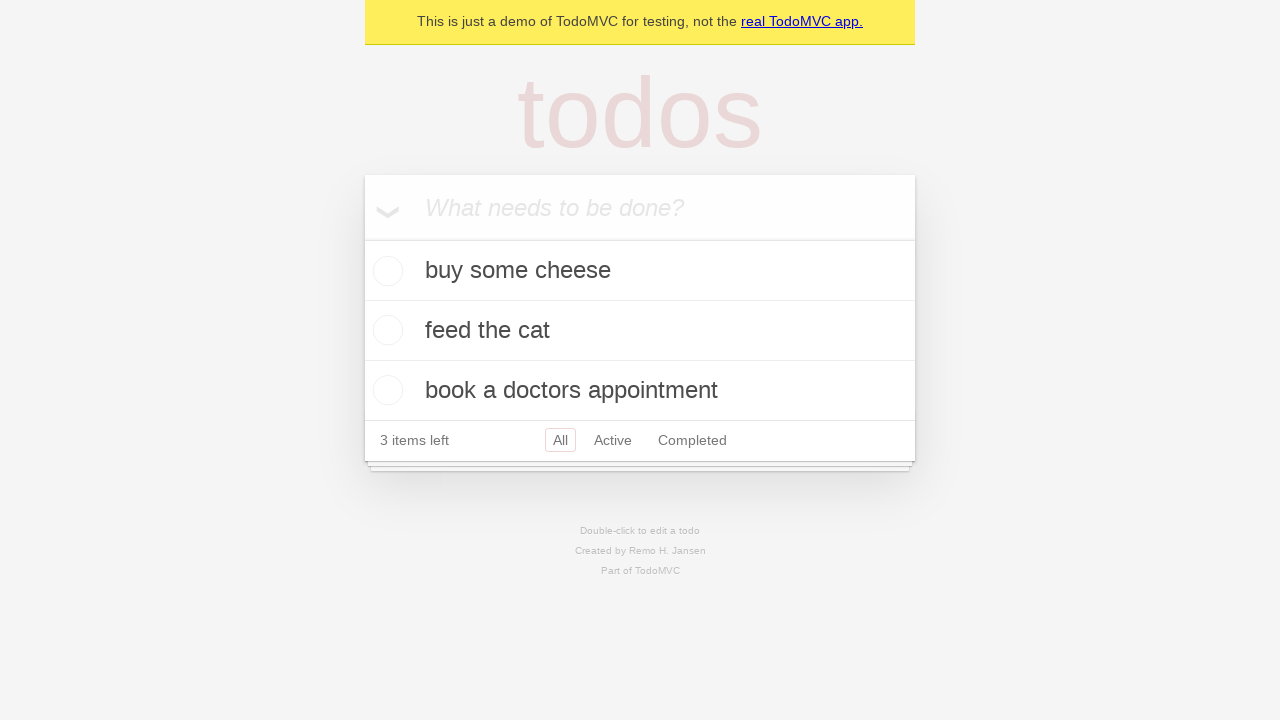

Waited for all 3 todos to be added to the list
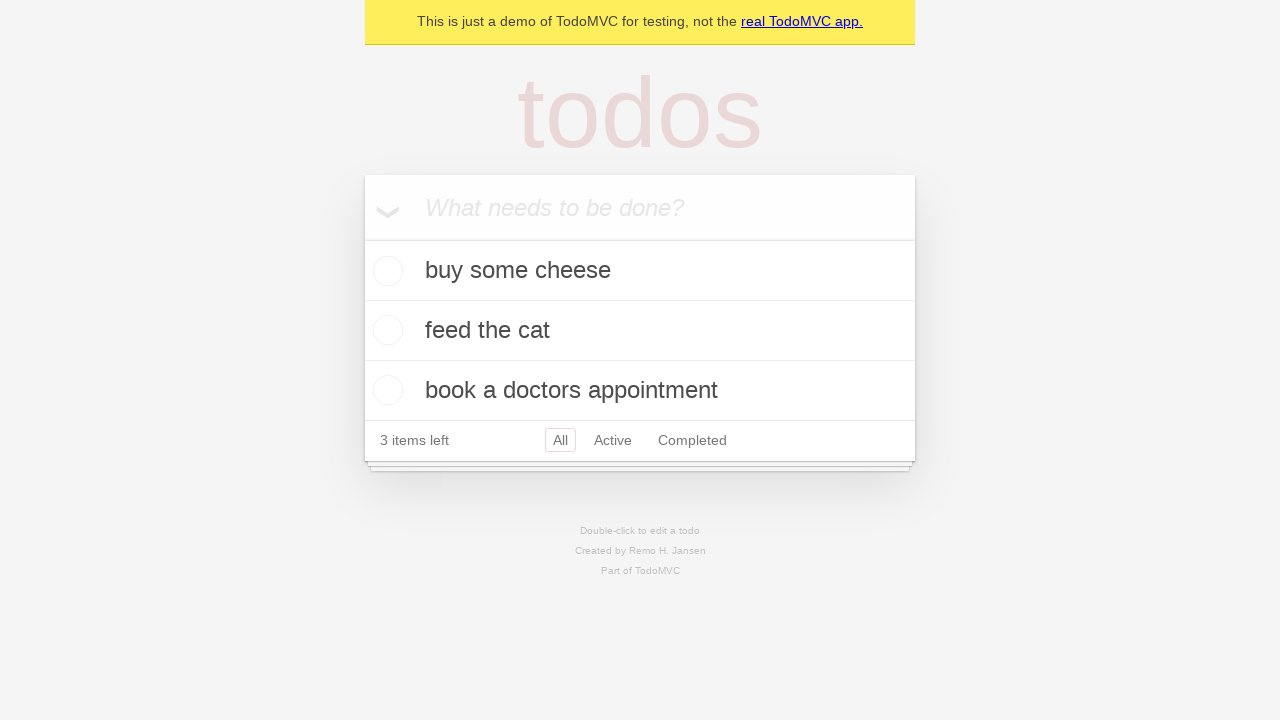

Double-clicked on the second todo item to enter edit mode at (640, 331) on internal:testid=[data-testid="todo-item"s] >> nth=1
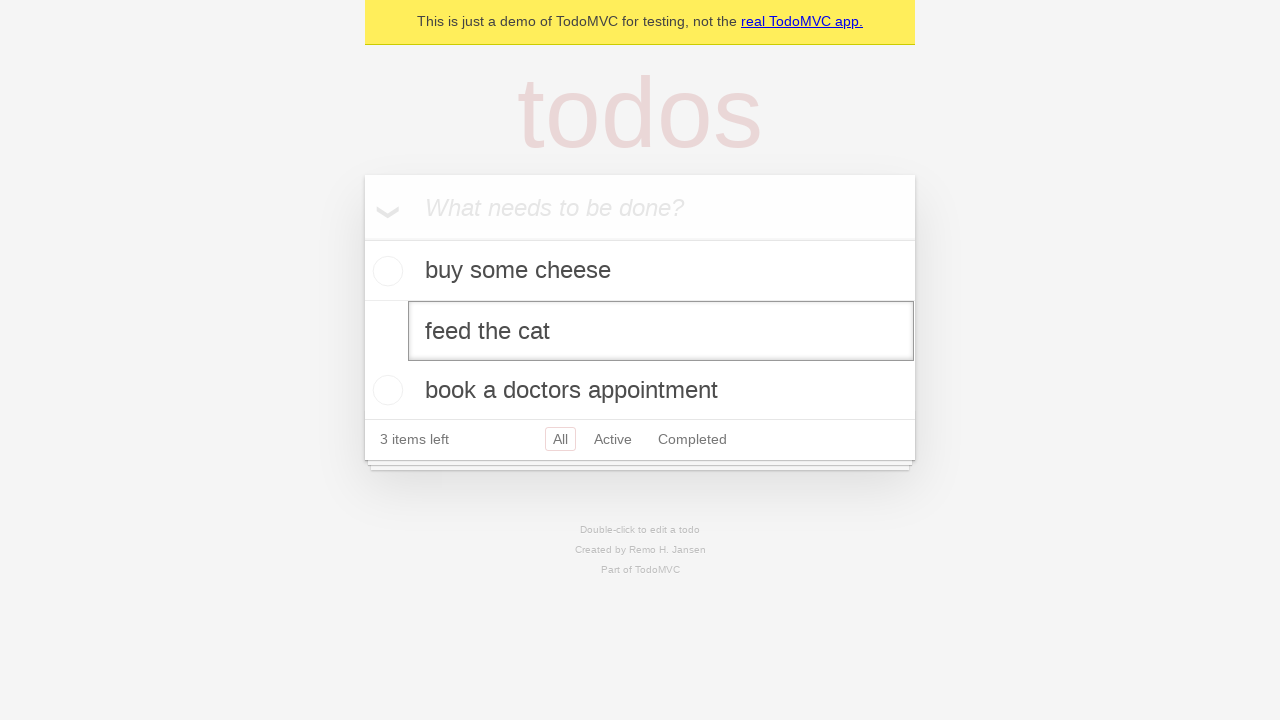

Filled edit textbox with 'buy some sausages' on internal:testid=[data-testid="todo-item"s] >> nth=1 >> internal:role=textbox[nam
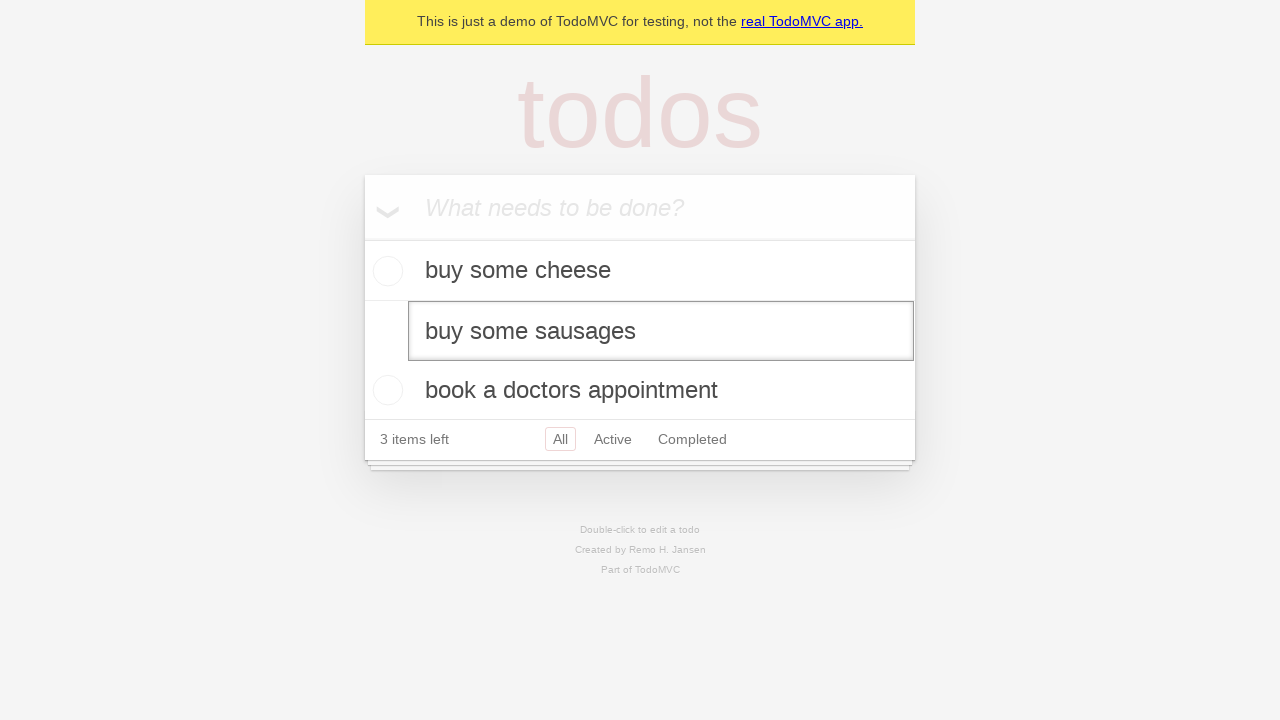

Pressed Escape key to cancel the edit on internal:testid=[data-testid="todo-item"s] >> nth=1 >> internal:role=textbox[nam
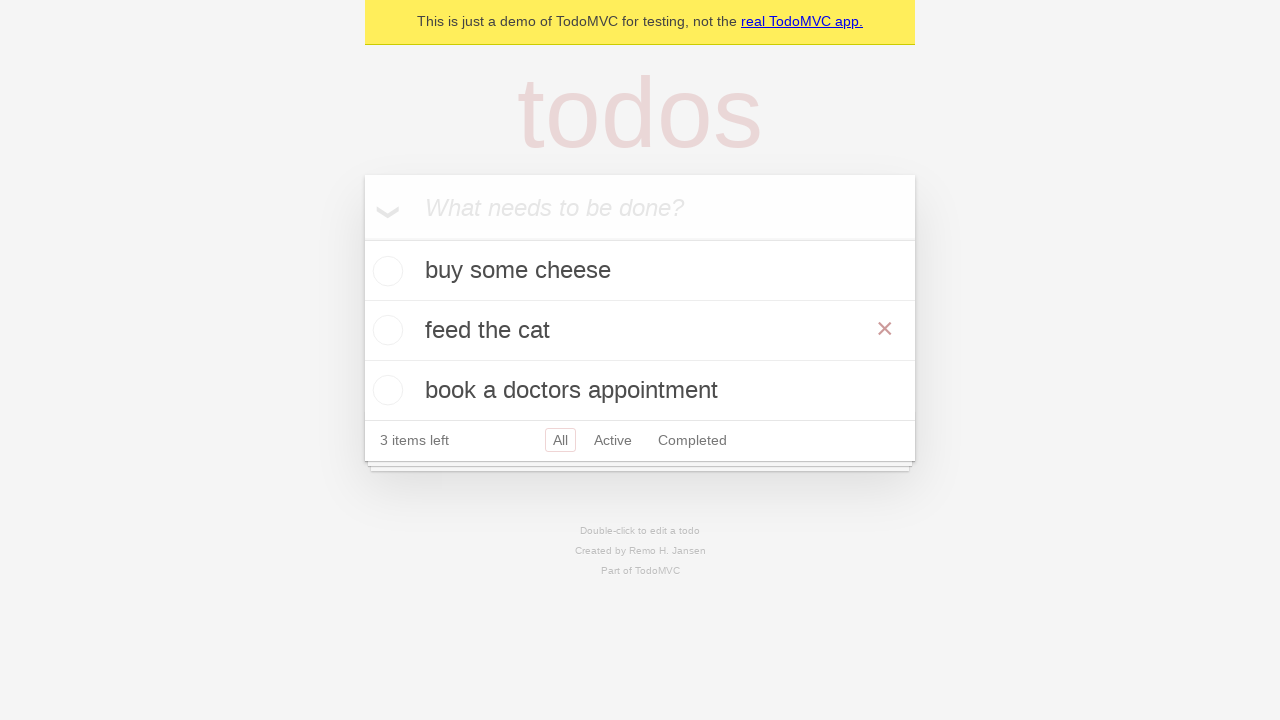

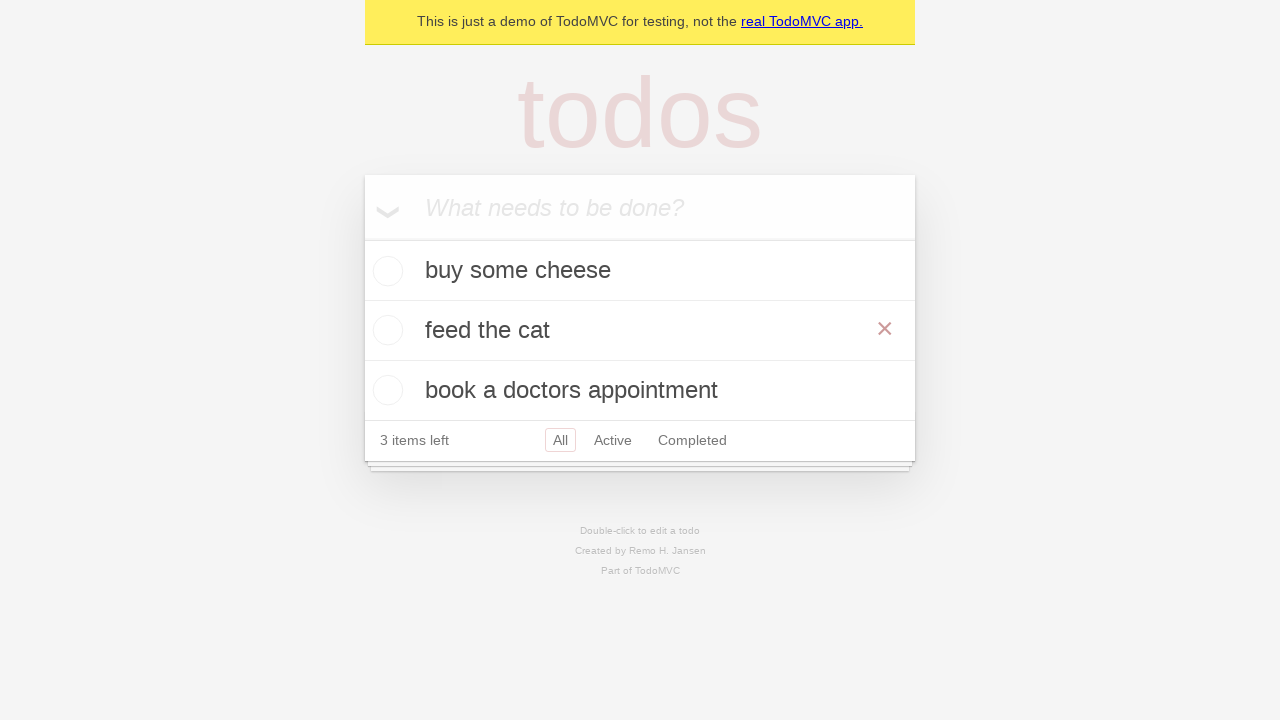